Tests navigation flow from Selenium homepage to Selenium IDE section, then to Help page, verifying the help page heading

Starting URL: https://www.selenium.dev/

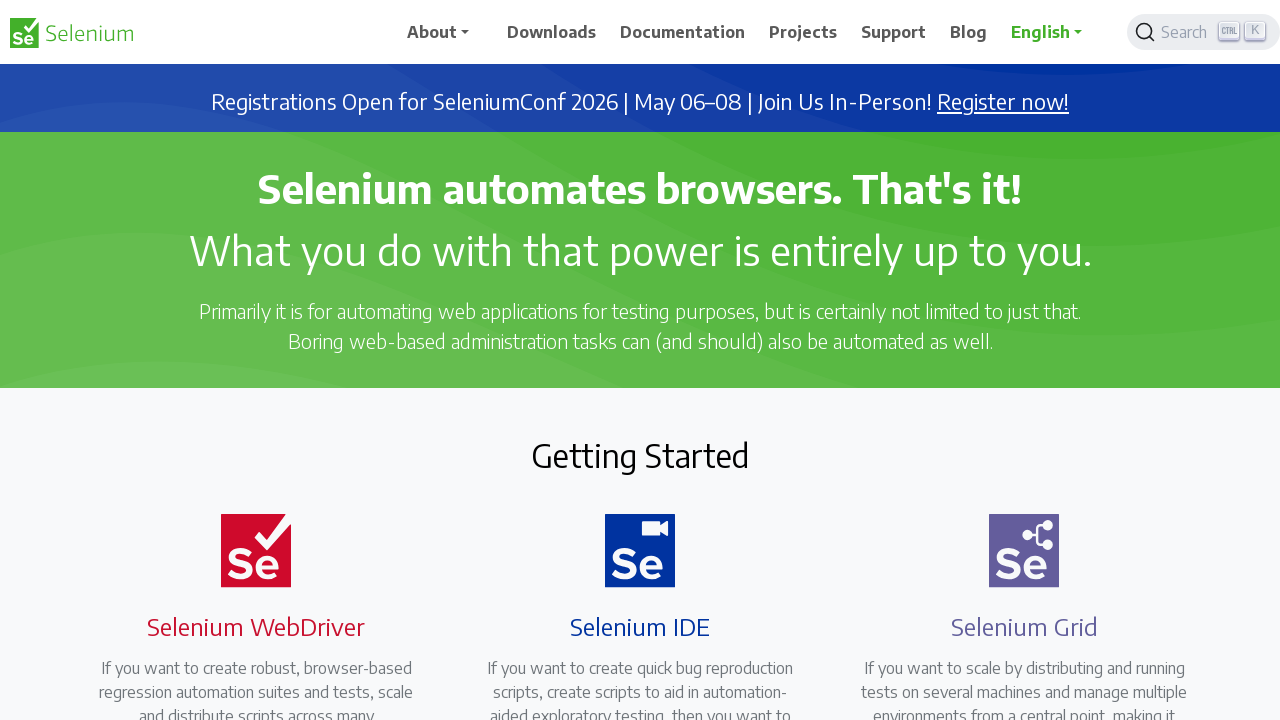

Navigated to Selenium homepage
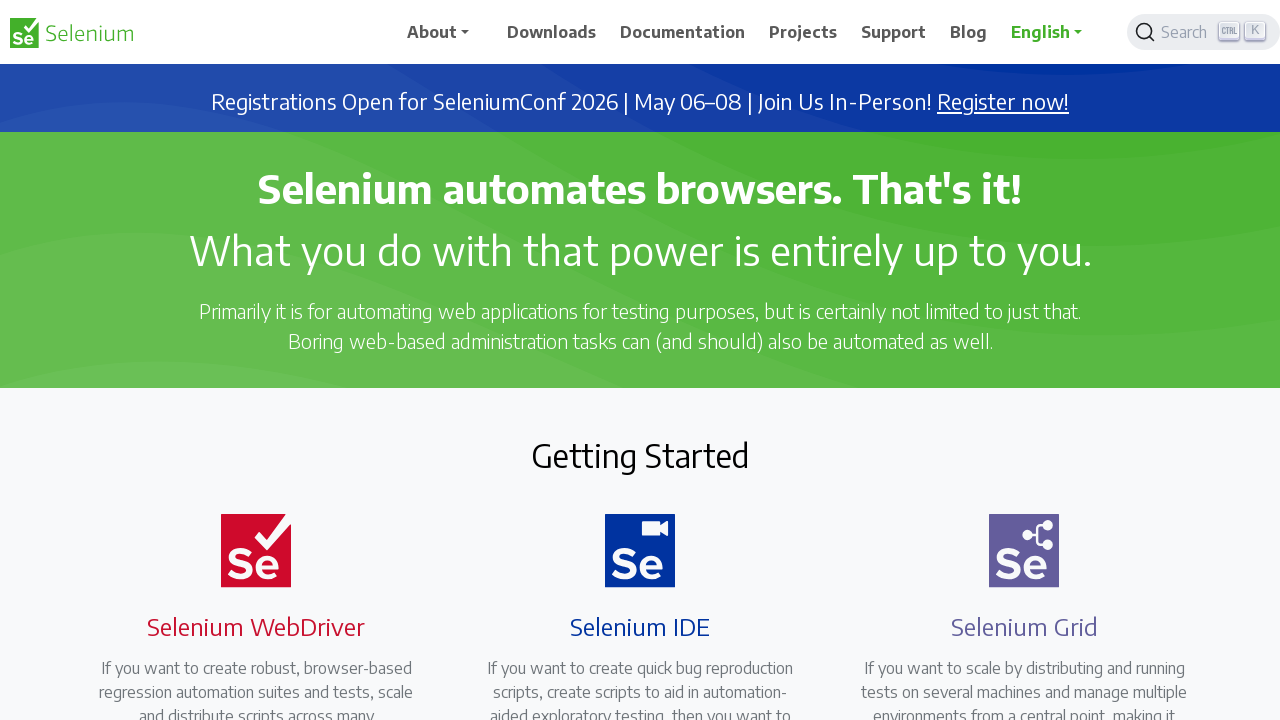

Located Selenium IDE element
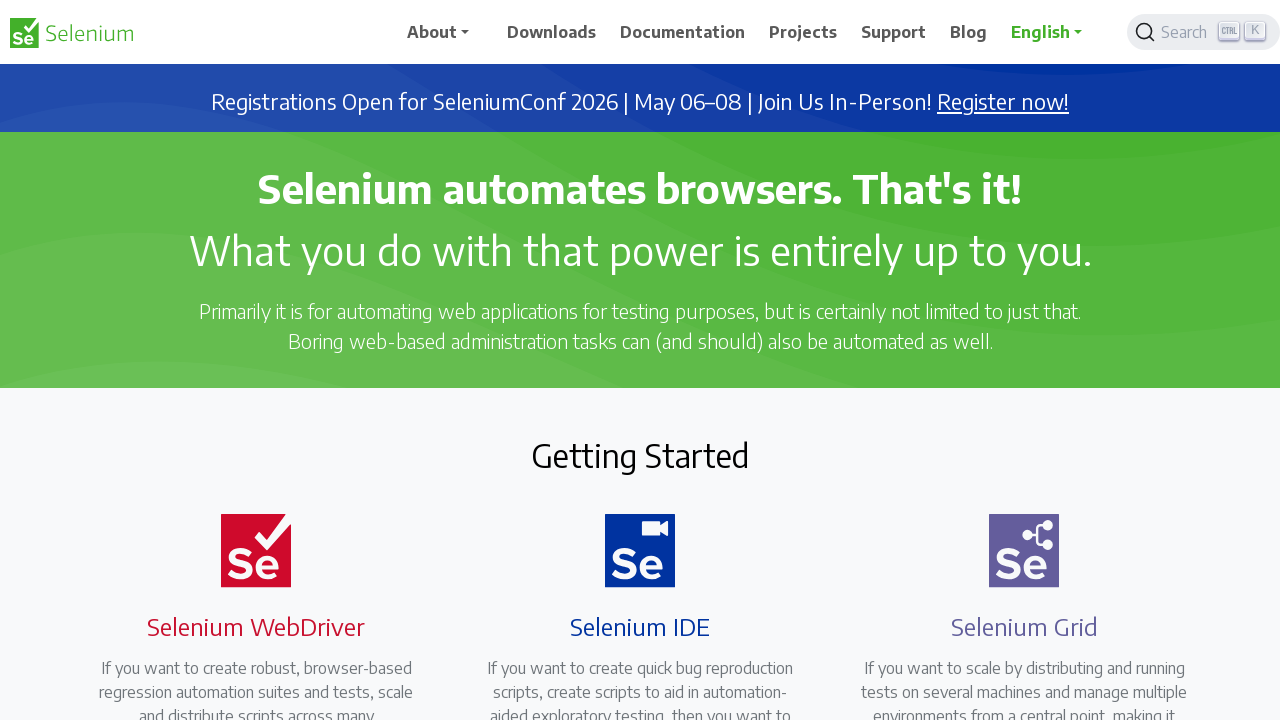

Scrolled Selenium IDE section into view
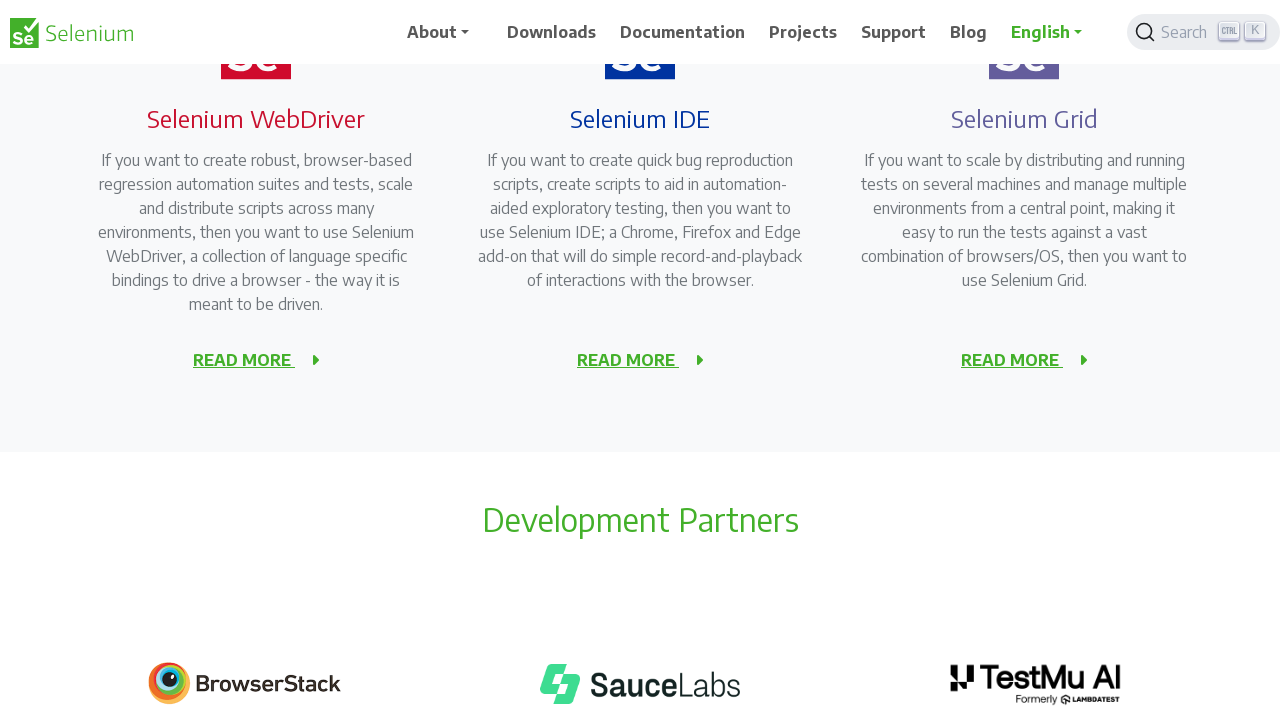

Clicked on Selenium IDE section at (628, 360) on .selenium-ide:nth-child(1)
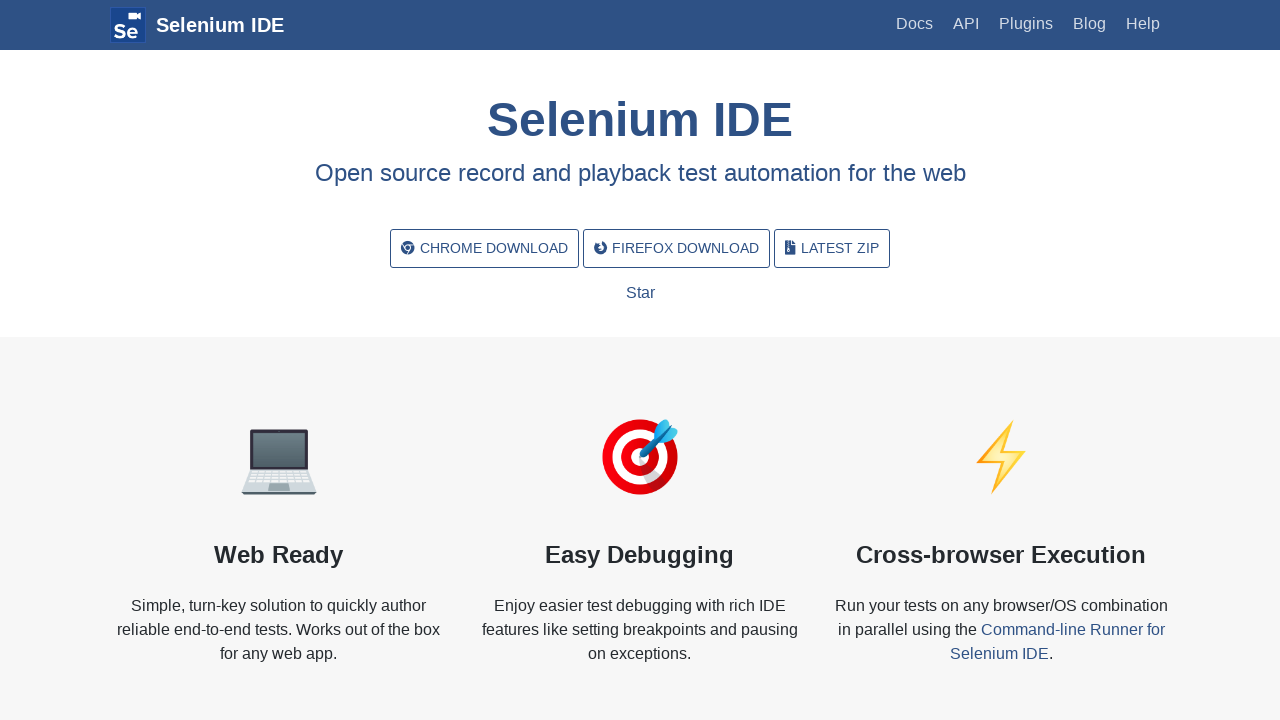

Clicked on Help link at (1143, 24) on a:text('Help')
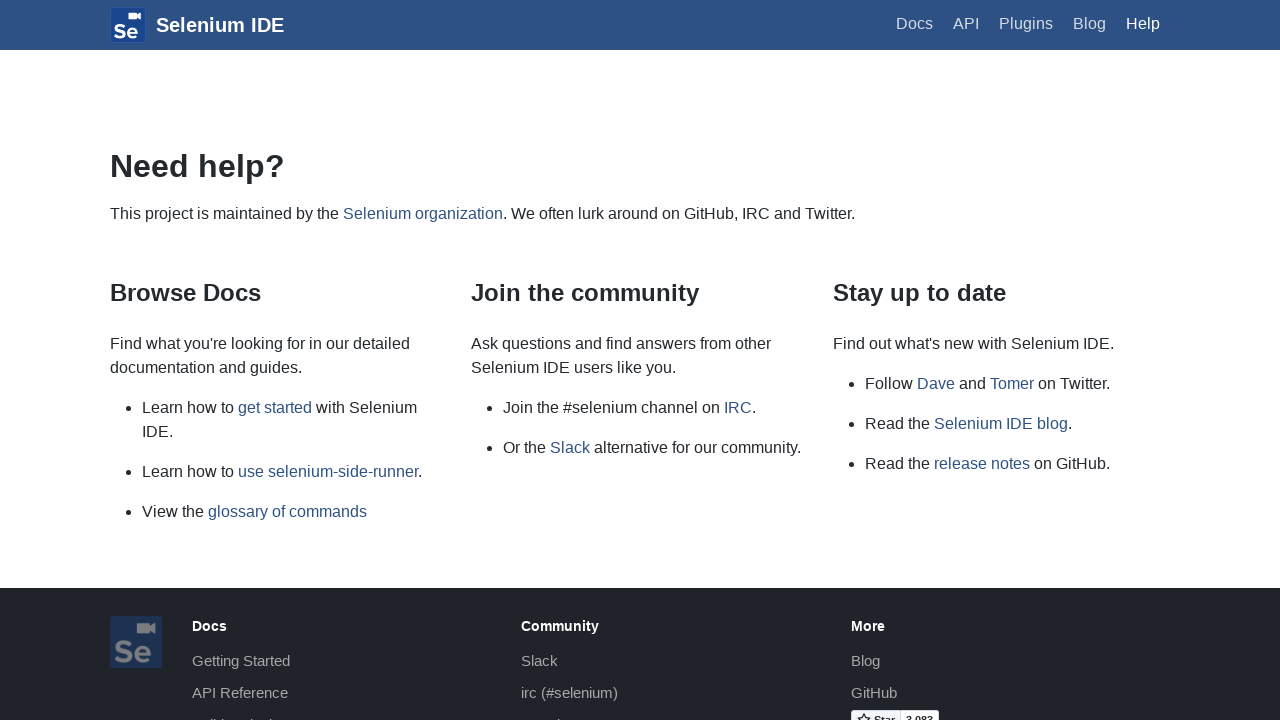

Clicked on main wrapper area at (640, 319) on .docMainWrapper
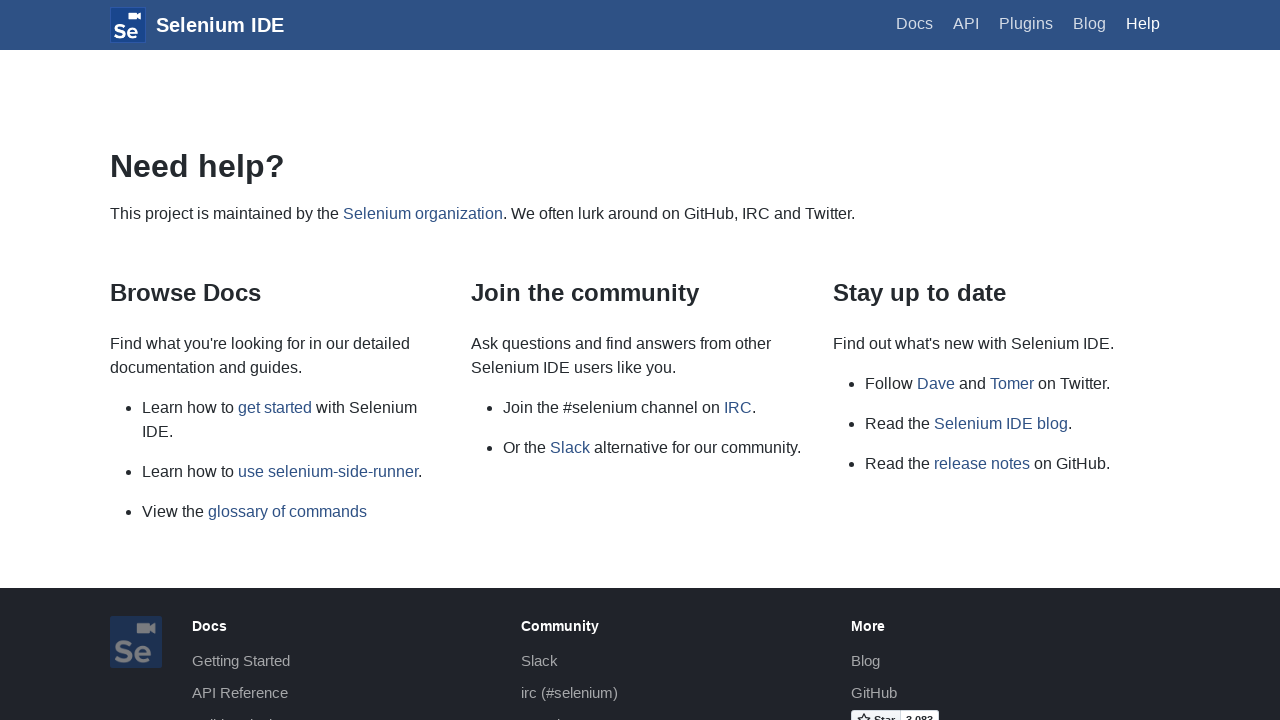

Verified 'Need help?' heading is present on Help page
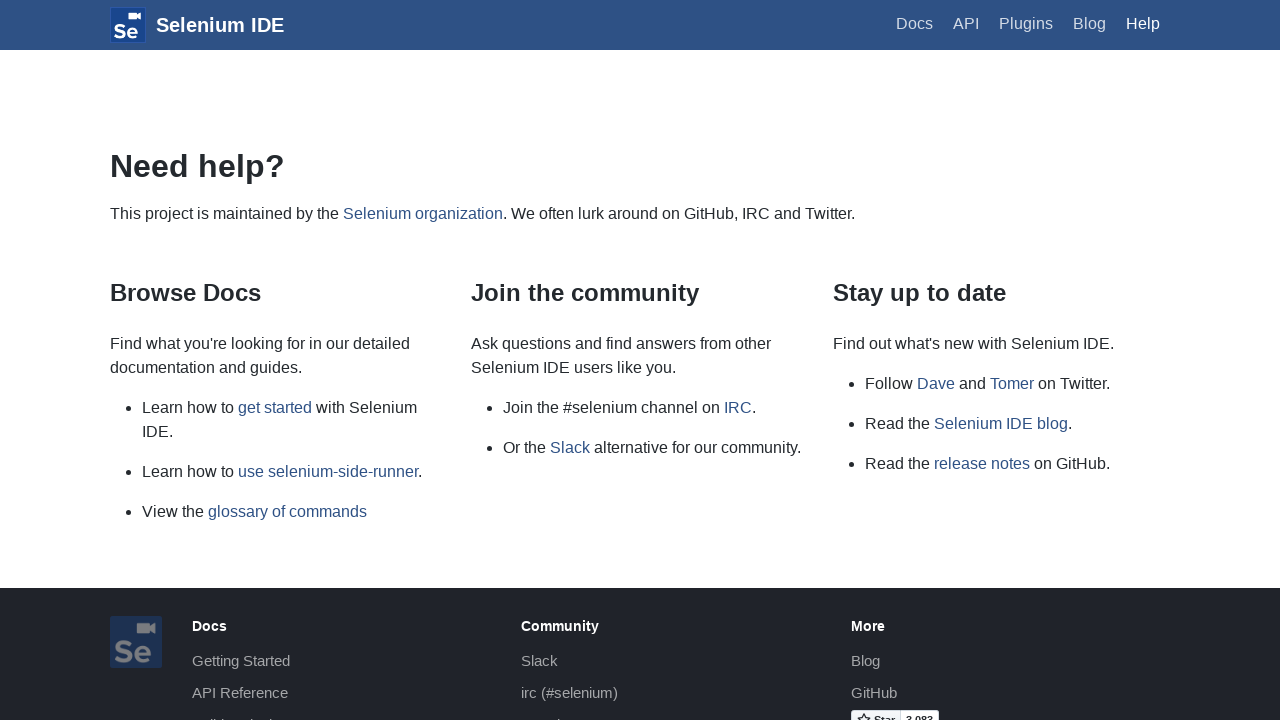

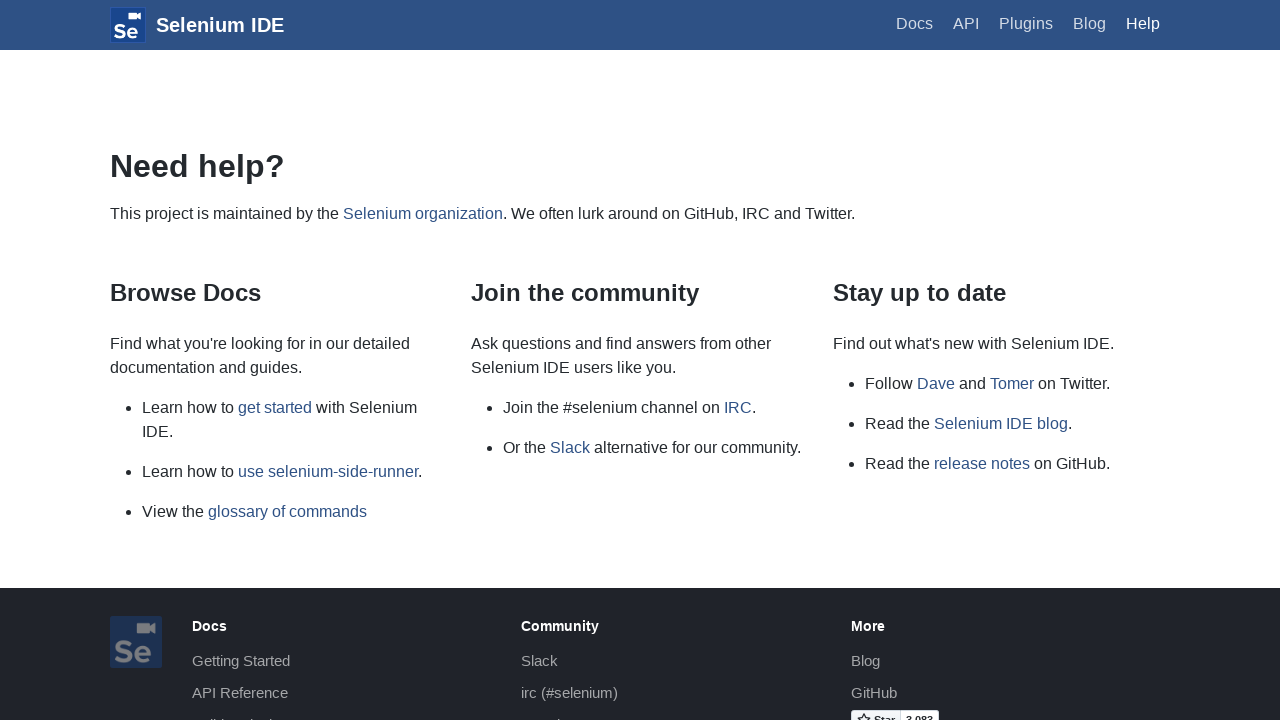